Navigates to the courses page and counts the number of courses displayed in the course list

Starting URL: https://alchemy.hguy.co/lms

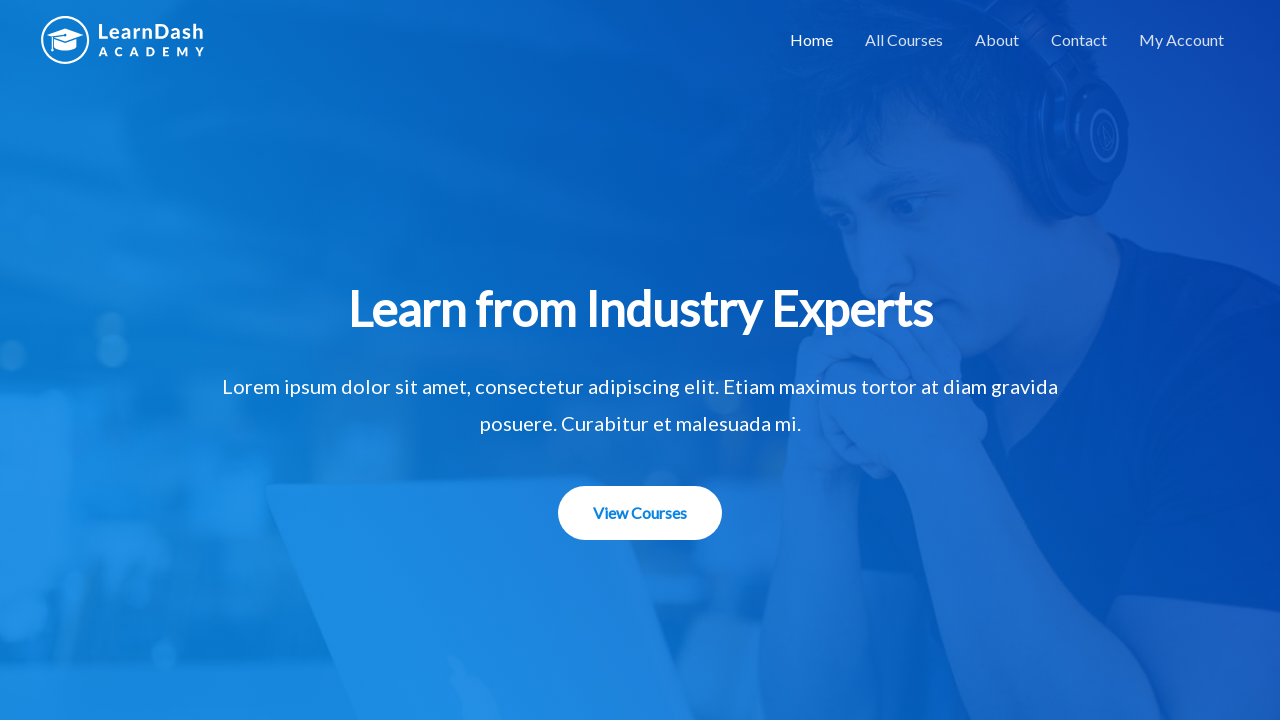

Clicked on 'All Courses' link at (904, 40) on a[href='https://alchemy.hguy.co/lms/all-courses/']
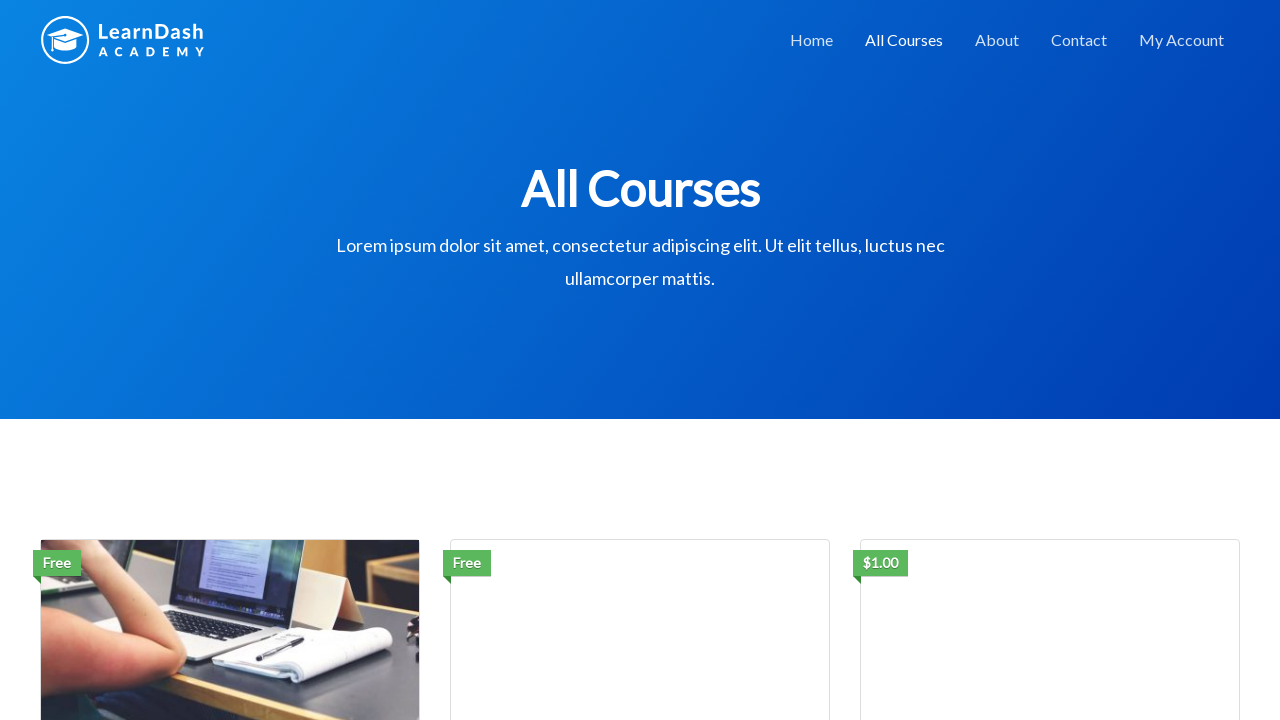

Course list loaded
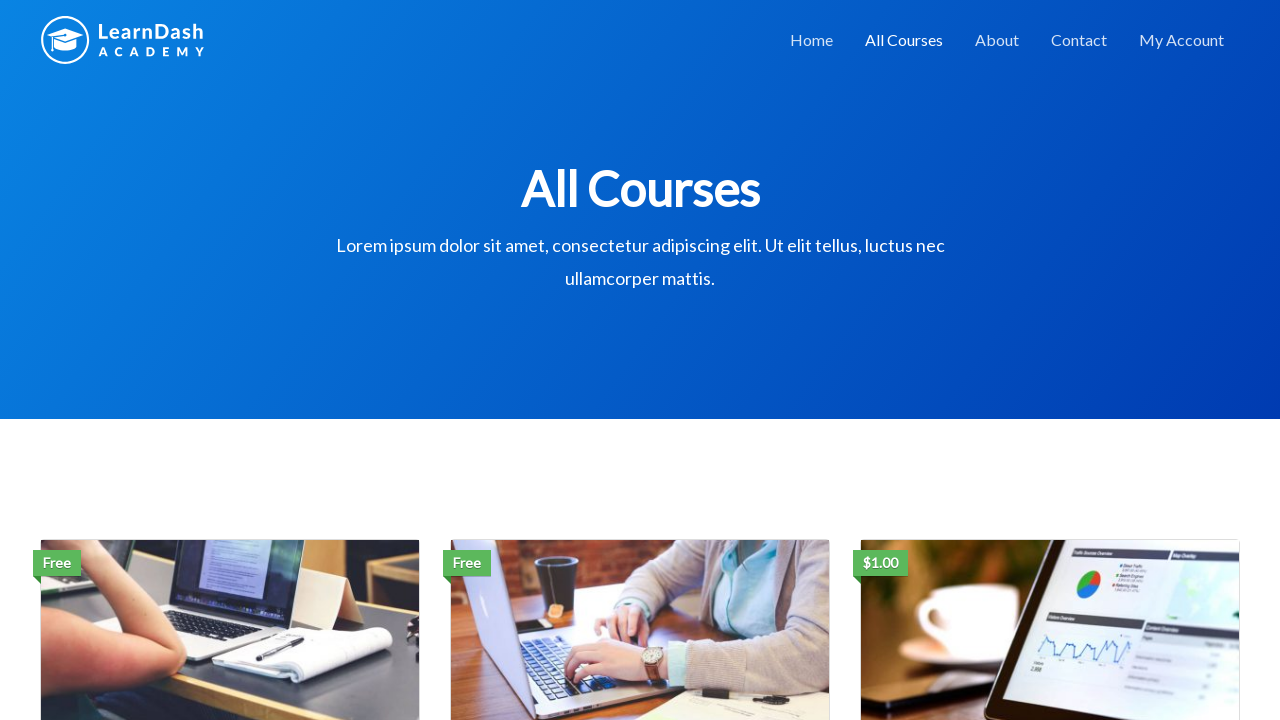

Retrieved all course elements from the page
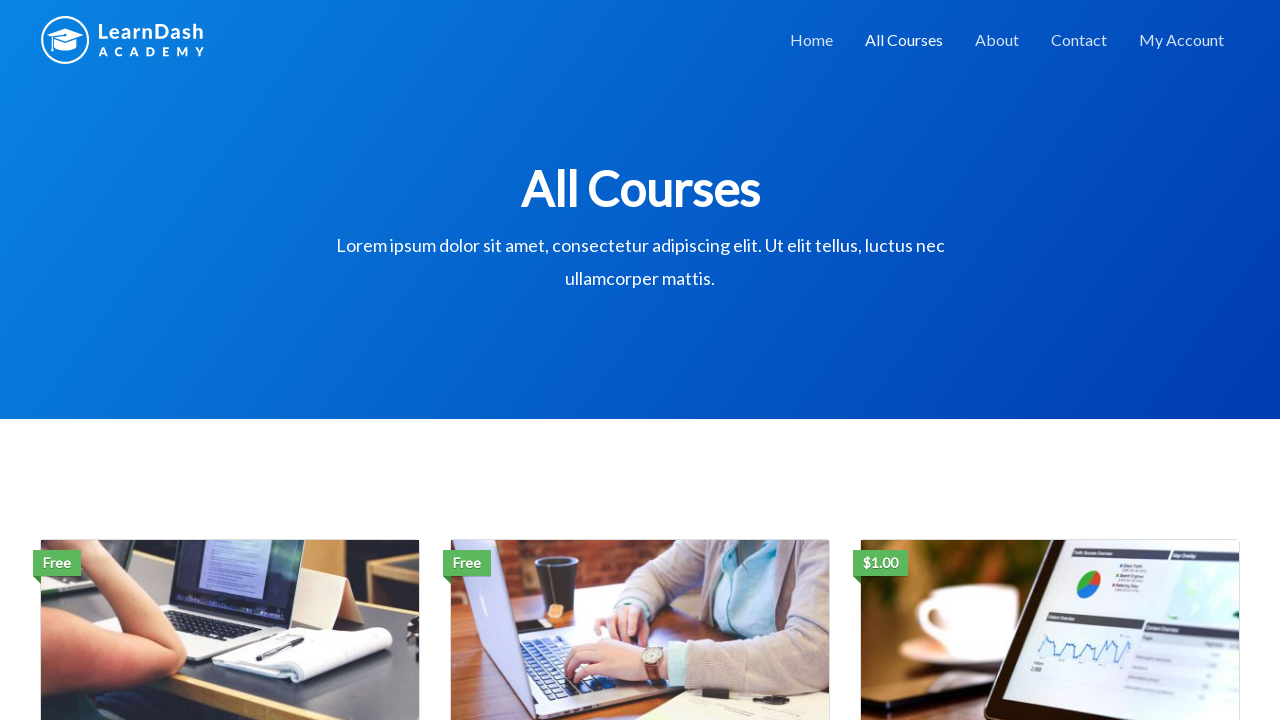

Verified course count: 3 courses found (expected 3)
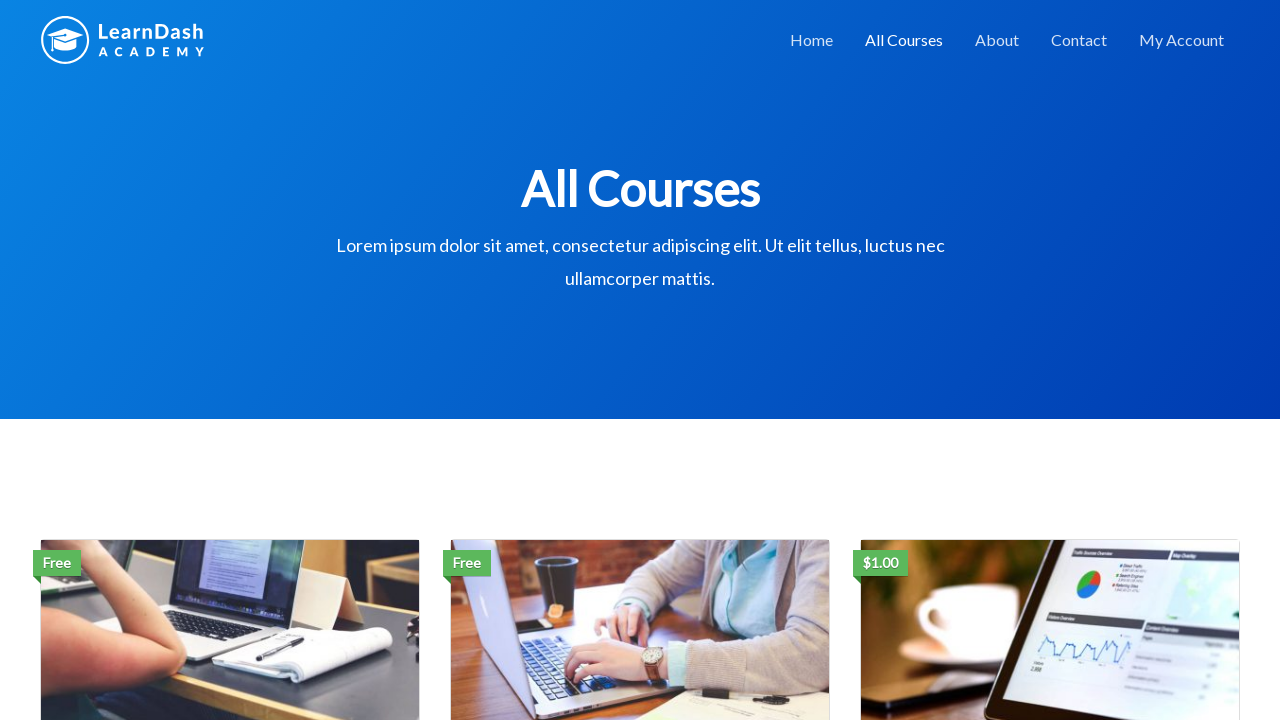

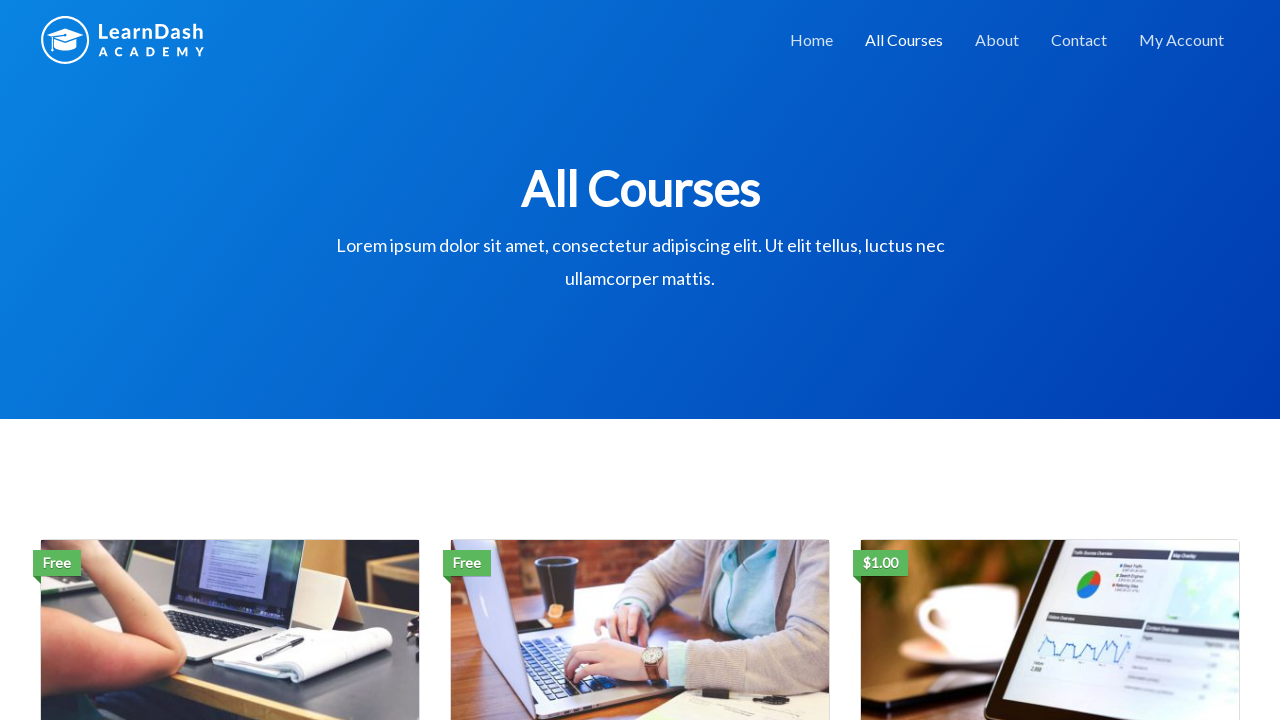